Tests Pastebin form submission by entering code content, selecting expiration time from dropdown, entering a paste name, and submitting the form

Starting URL: https://pastebin.com/

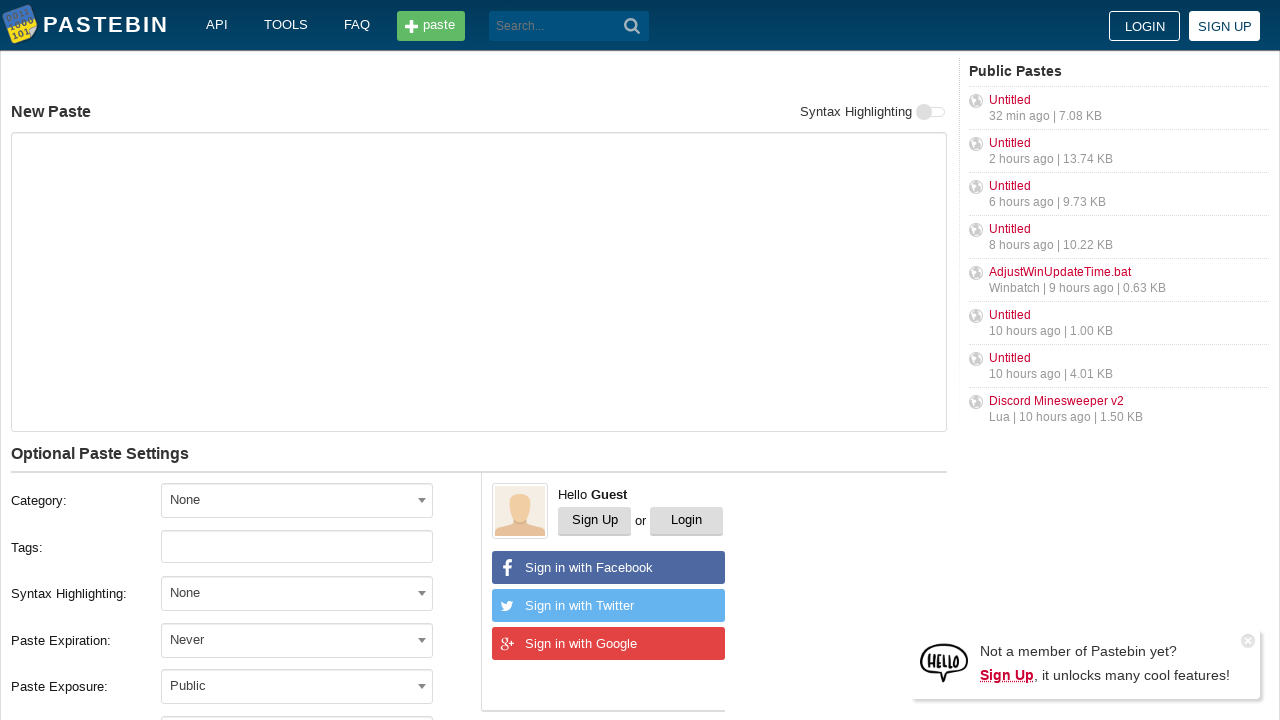

Waited for paste text area to load
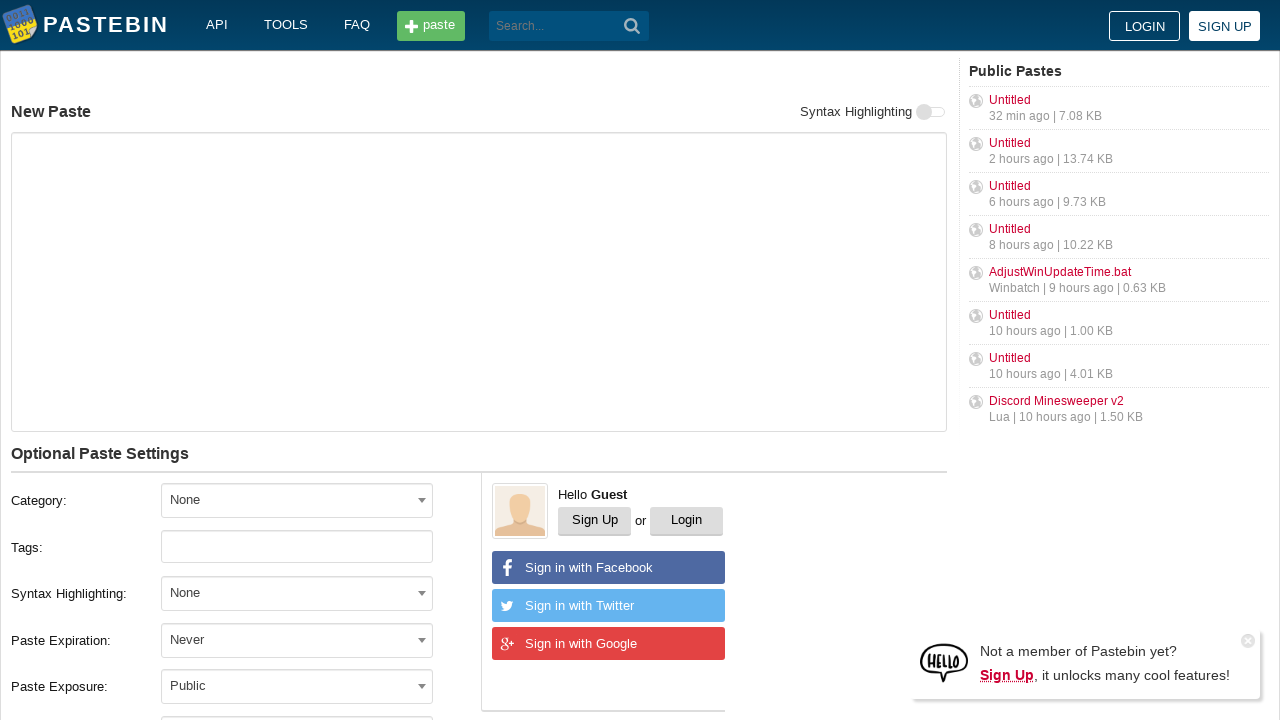

Waited for expiration dropdown container to load
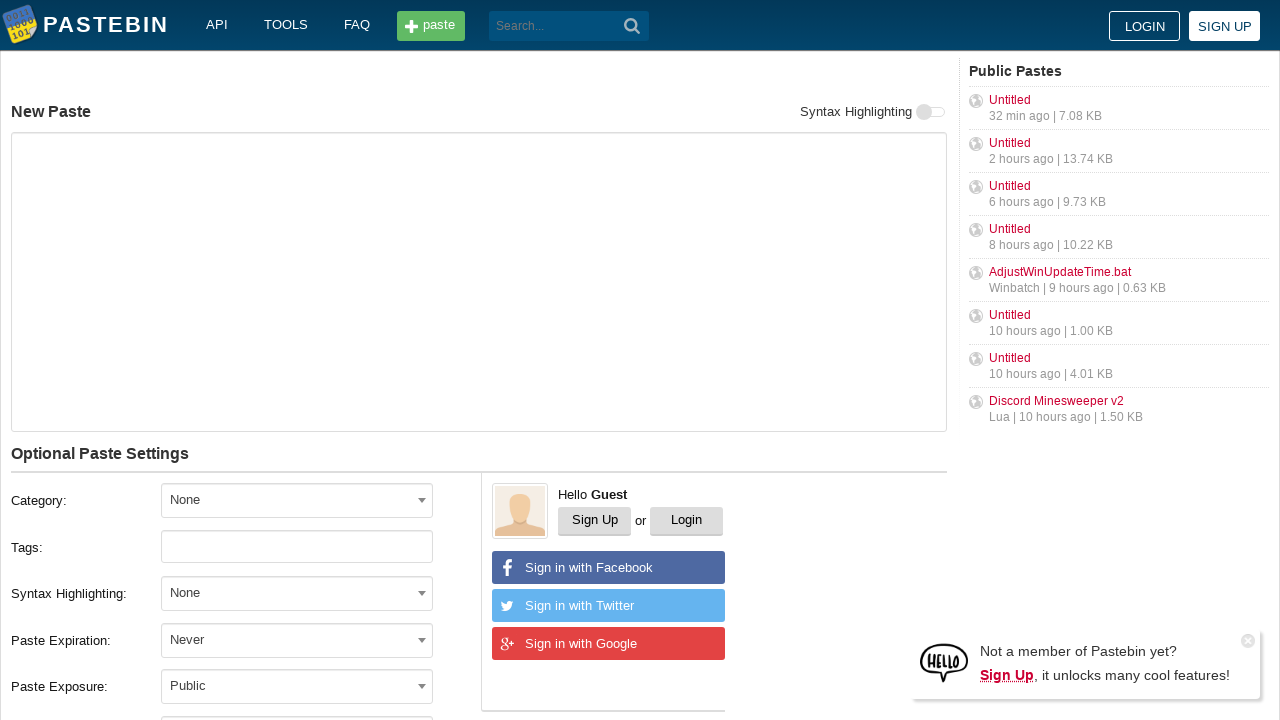

Waited for paste name field to load
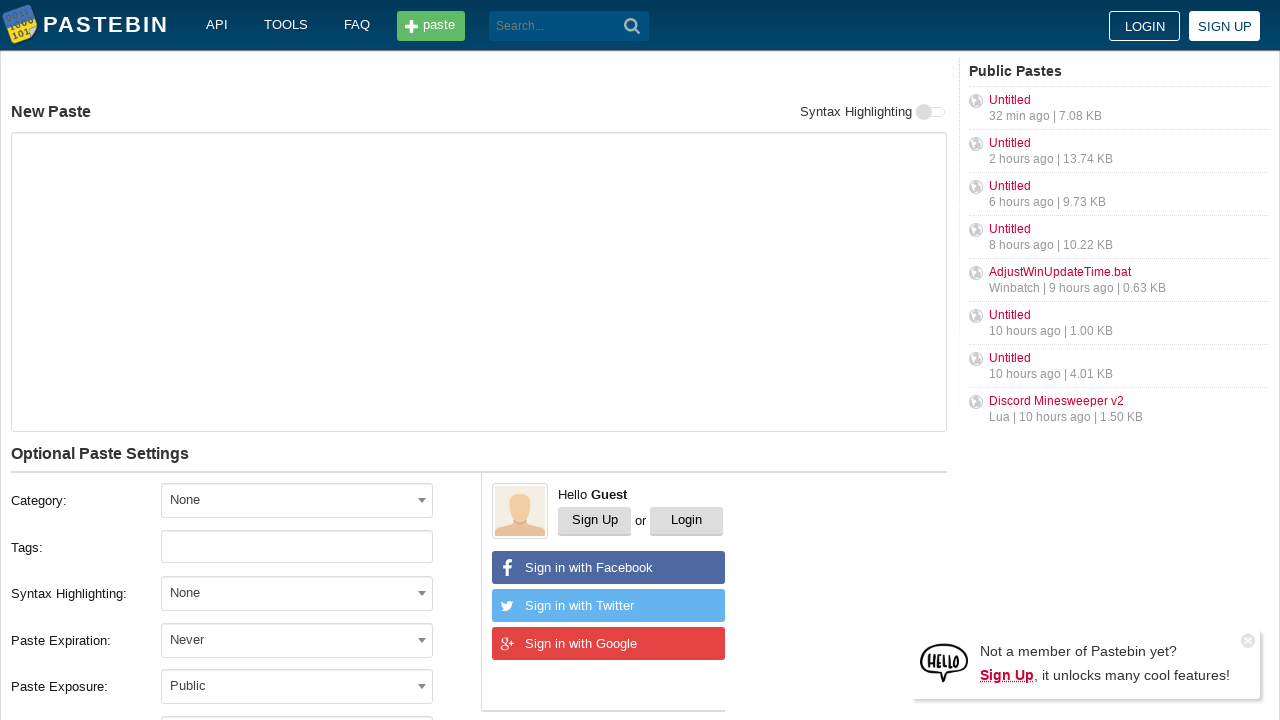

Waited for submit button to load
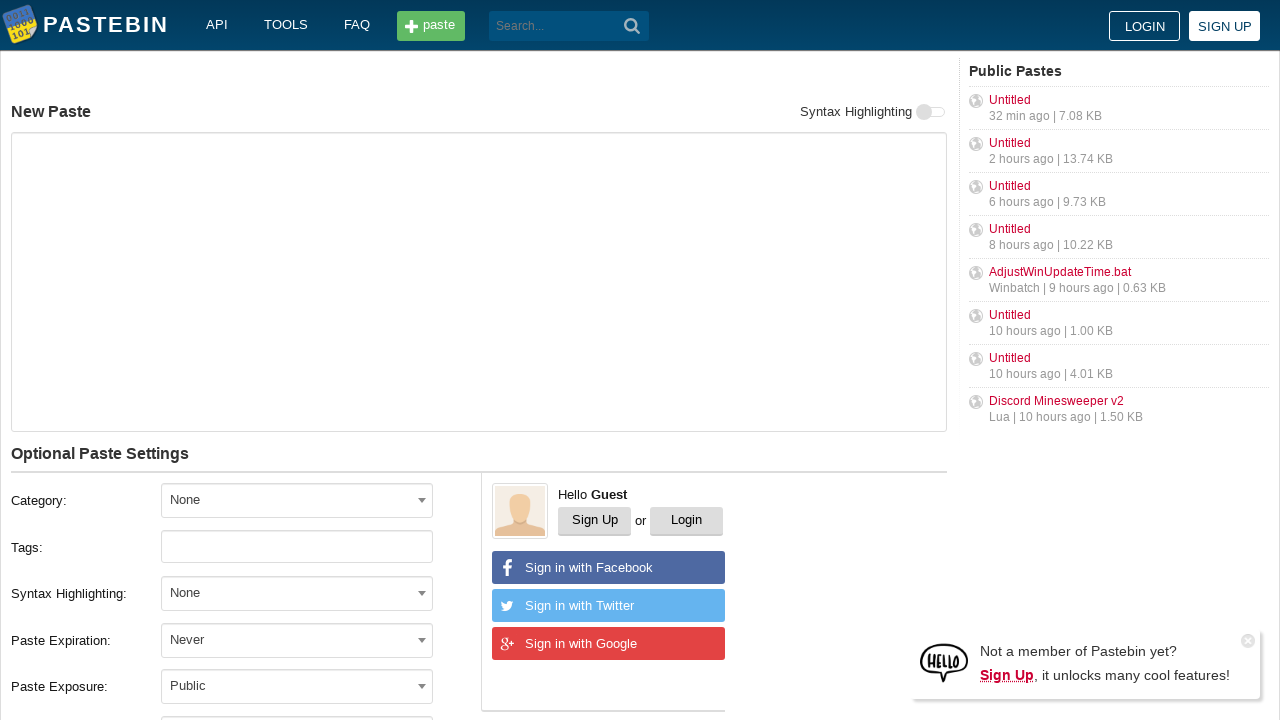

Entered code content 'Hello from WebDriver' into paste text area on #postform-text
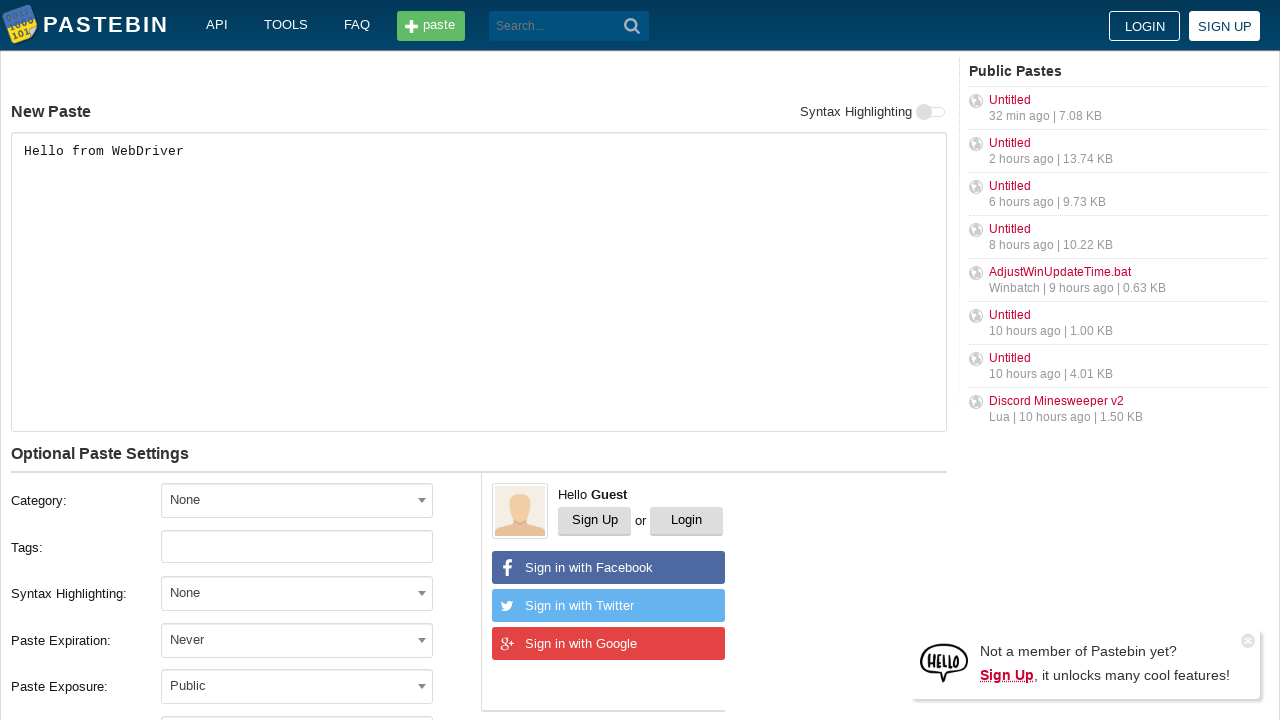

Clicked expiration dropdown to open options at (297, 640) on #select2-postform-expiration-container
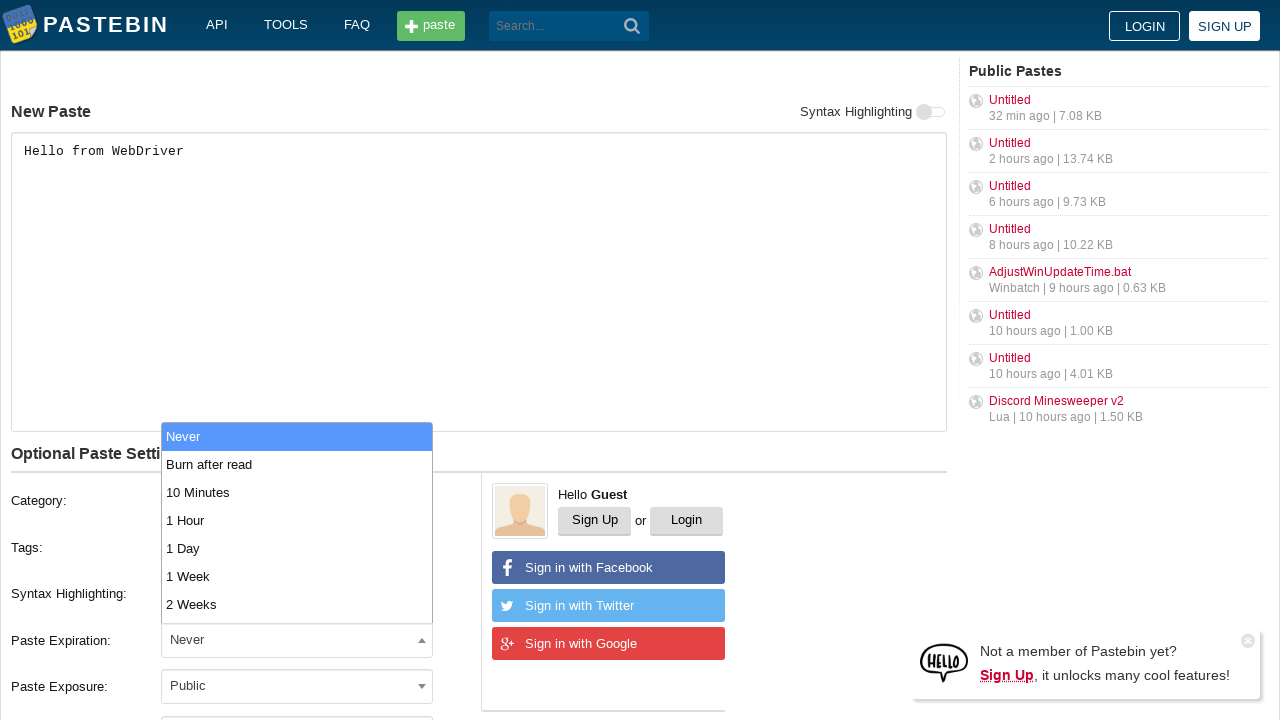

Waited for expiration dropdown options to appear
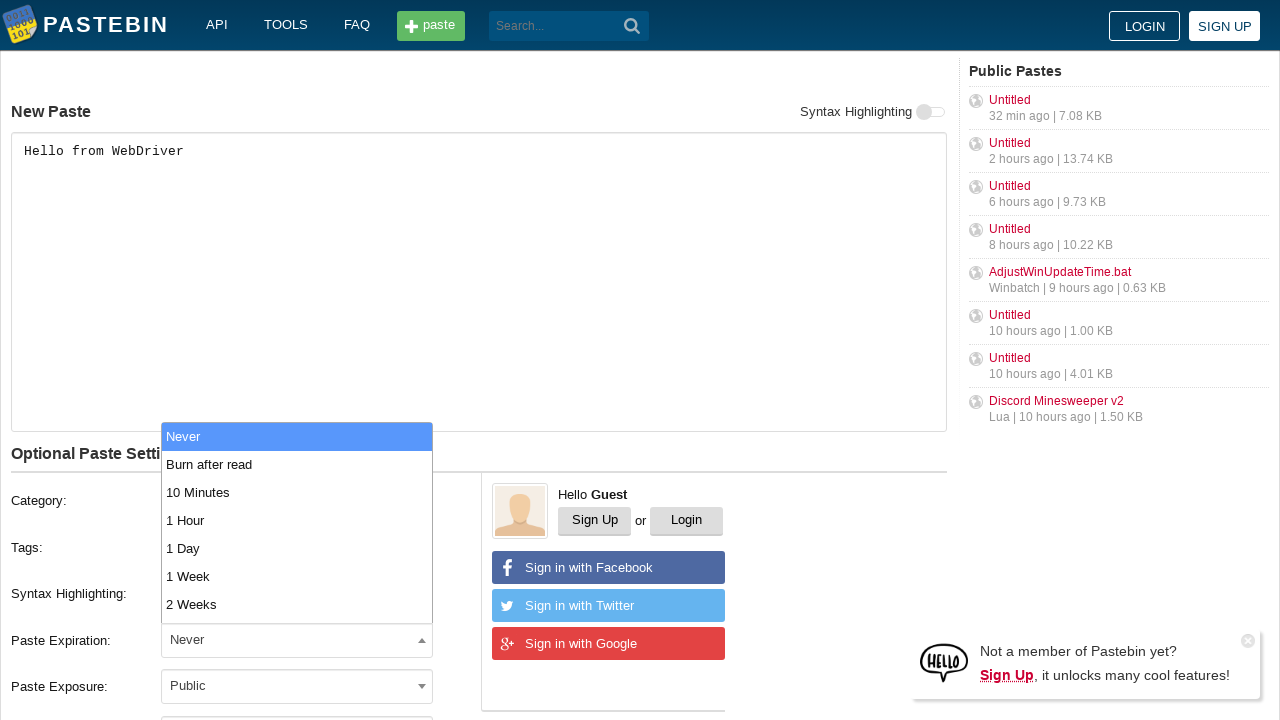

Selected '10 Minutes' from expiration dropdown at (297, 492) on xpath=//li[contains(text(), '10 Minutes')]
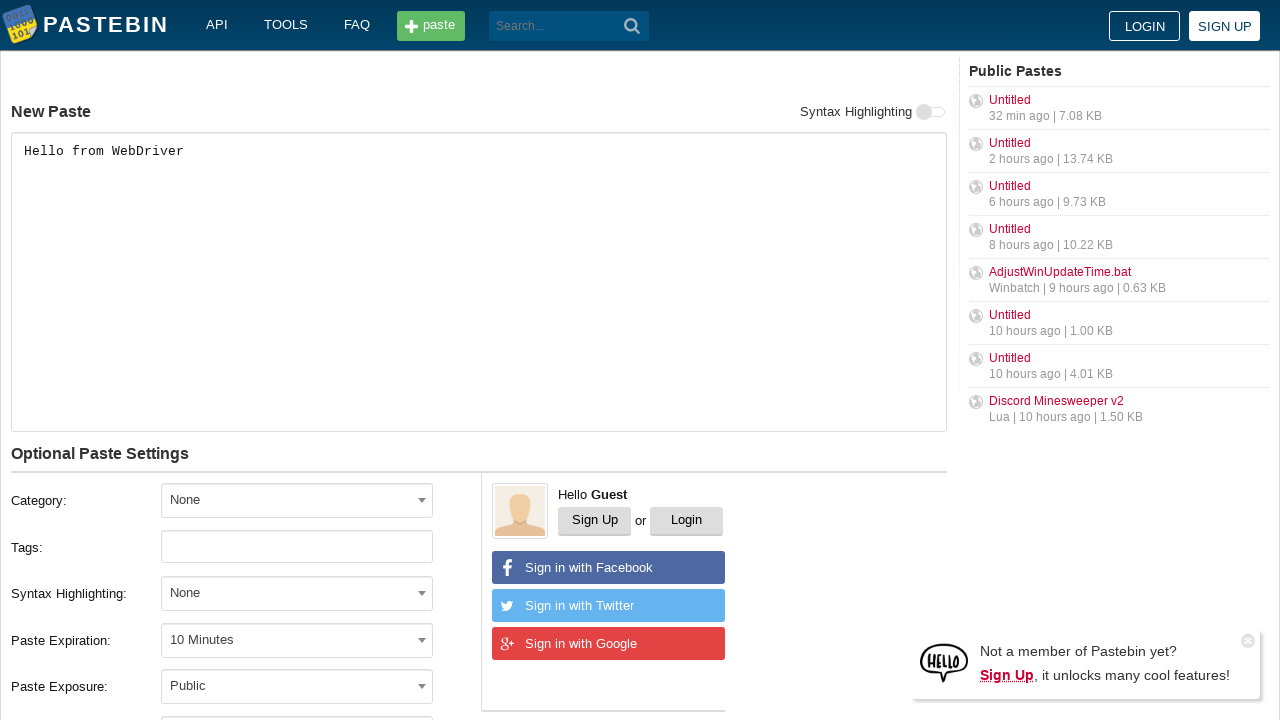

Entered paste name 'helloweb' into name field on #postform-name
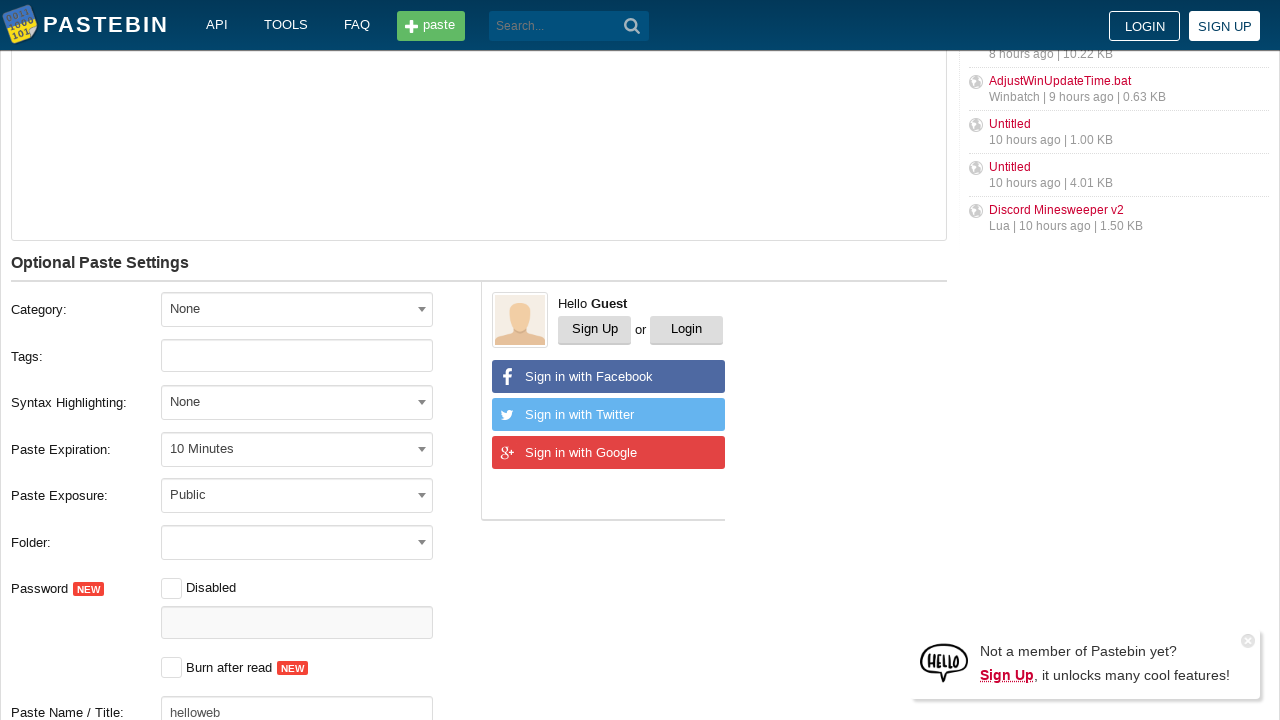

Clicked submit button to submit the paste form at (632, 26) on button[type='submit']
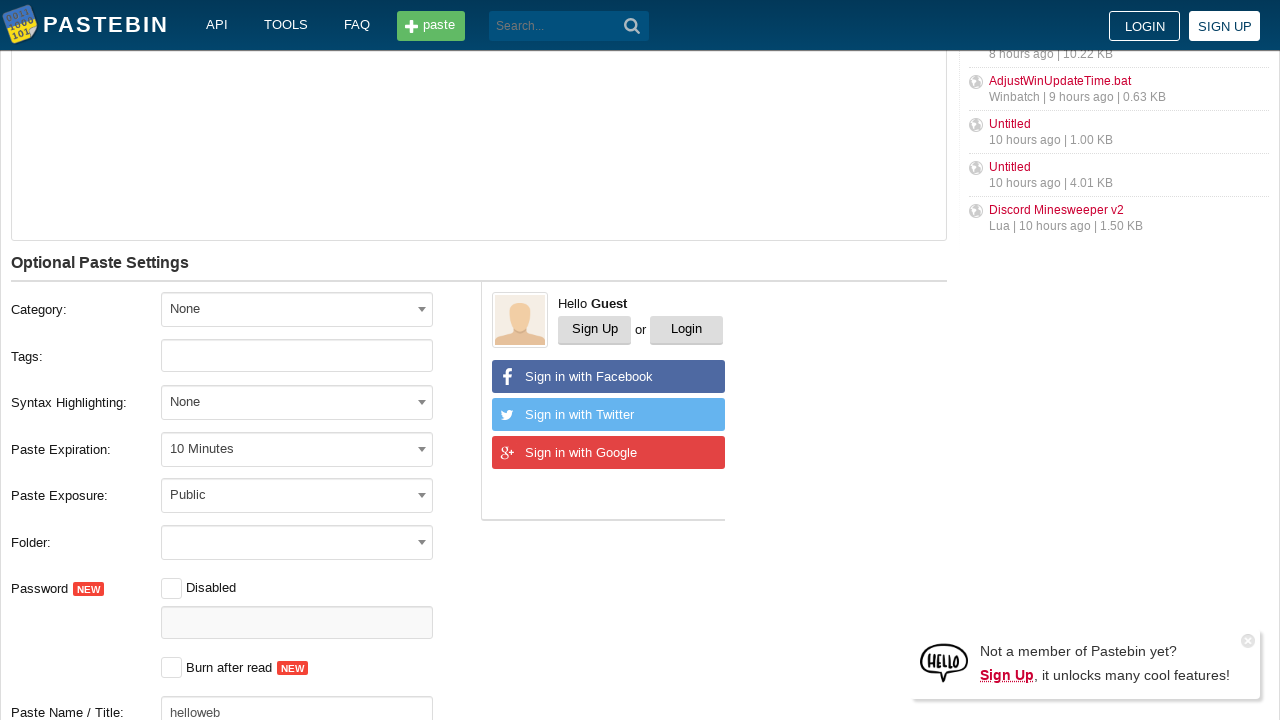

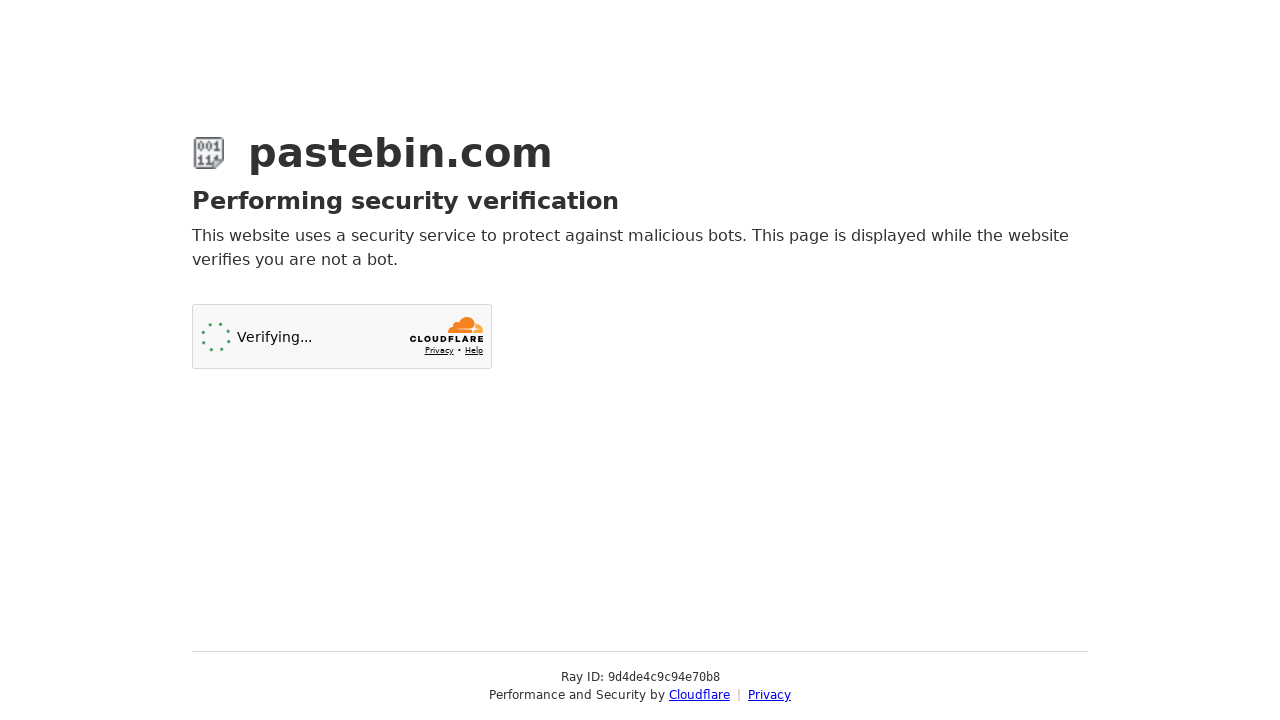